Tests window handling by opening multiple browser windows, switching between them based on title, and switching back to the parent window.

Starting URL: https://the-internet.herokuapp.com/windows

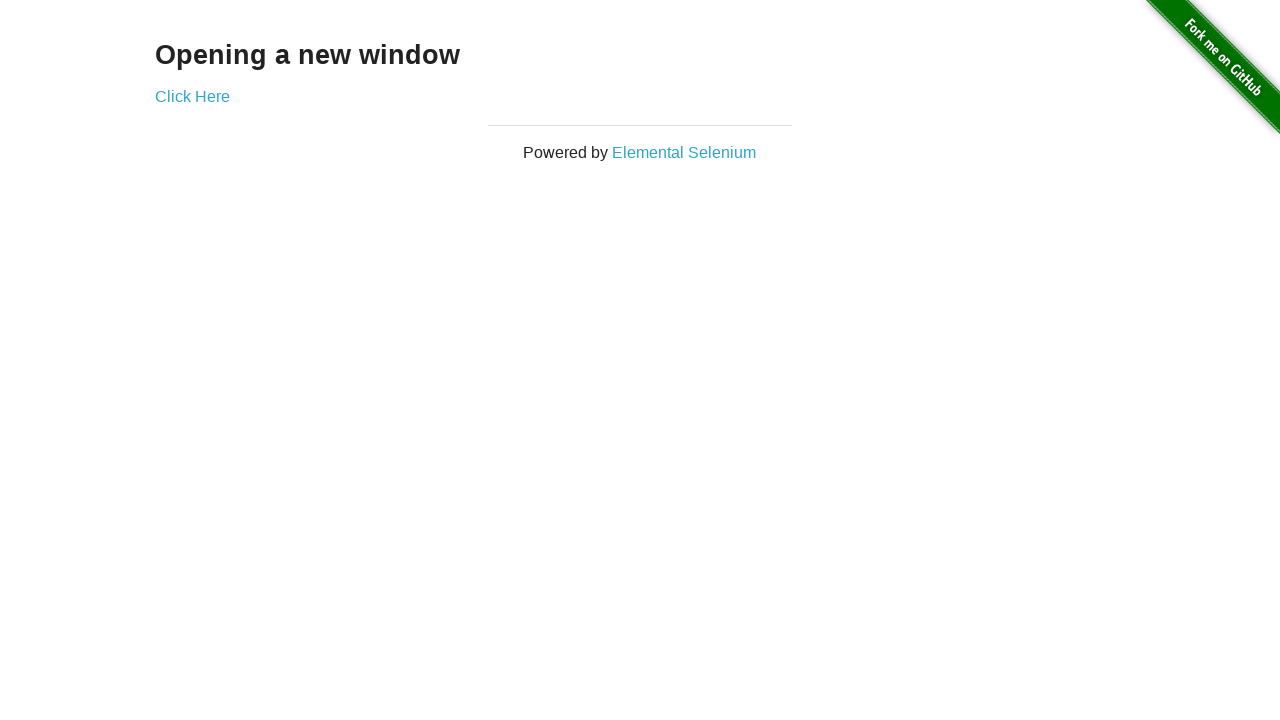

Clicked 'Click Here' link to open new window at (192, 96) on text=Click Here
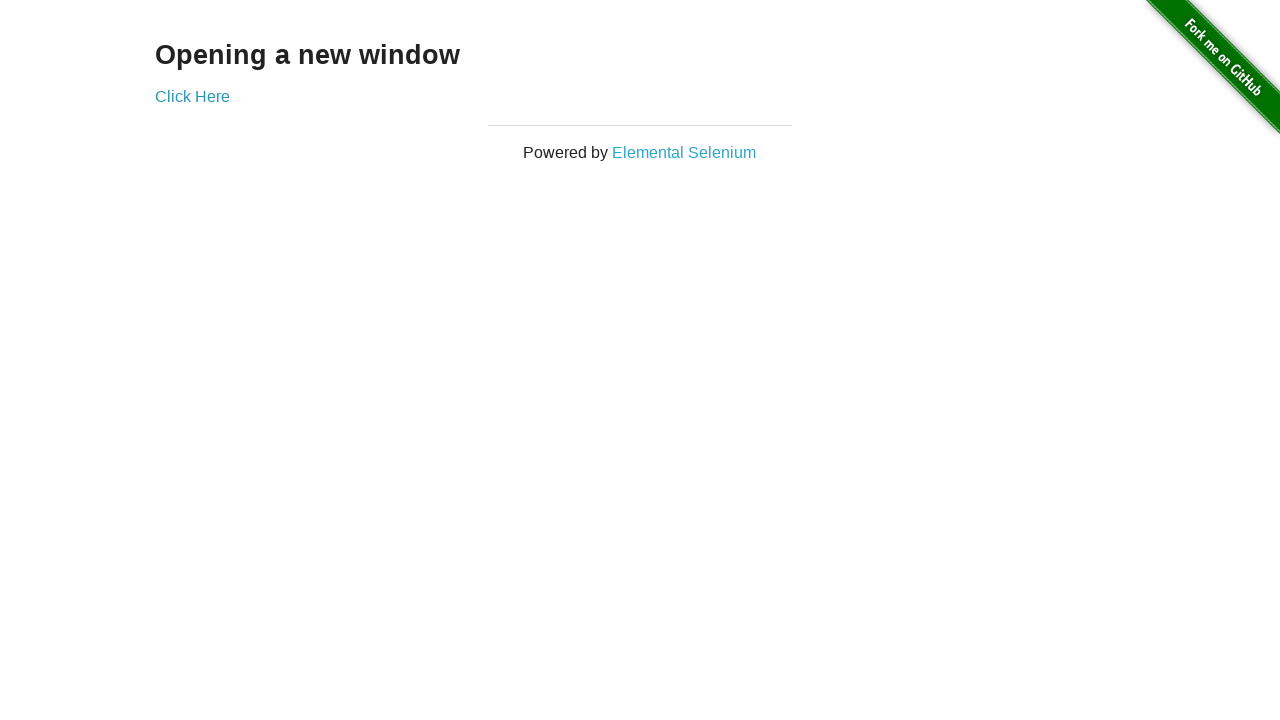

New window opened and captured
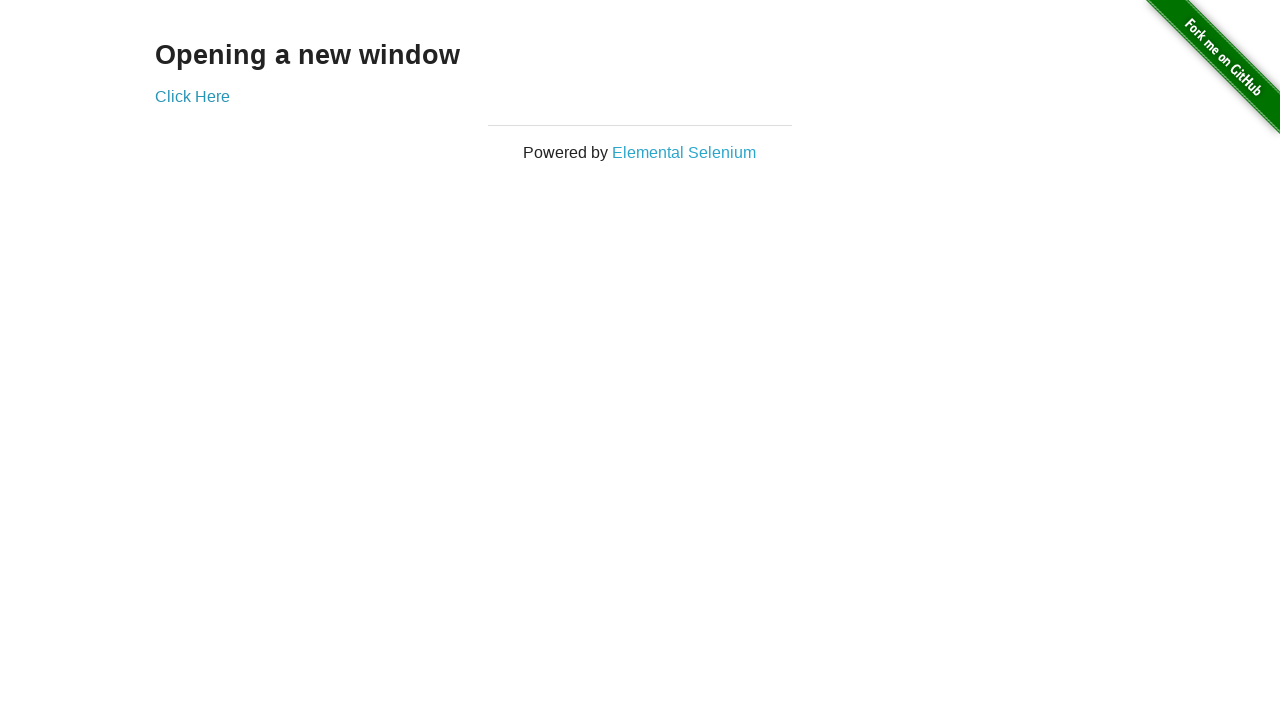

Clicked 'Elemental Selenium' link to open another window at (684, 152) on text=Elemental Selenium
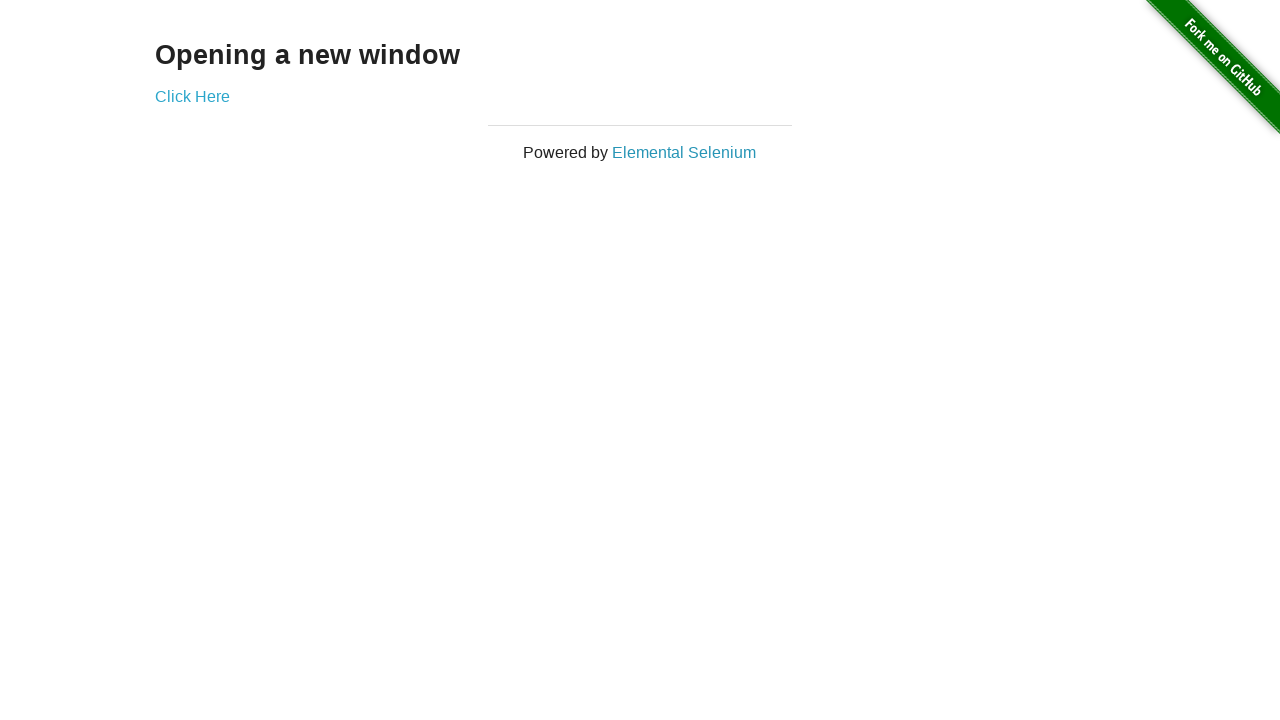

Second new window opened and captured
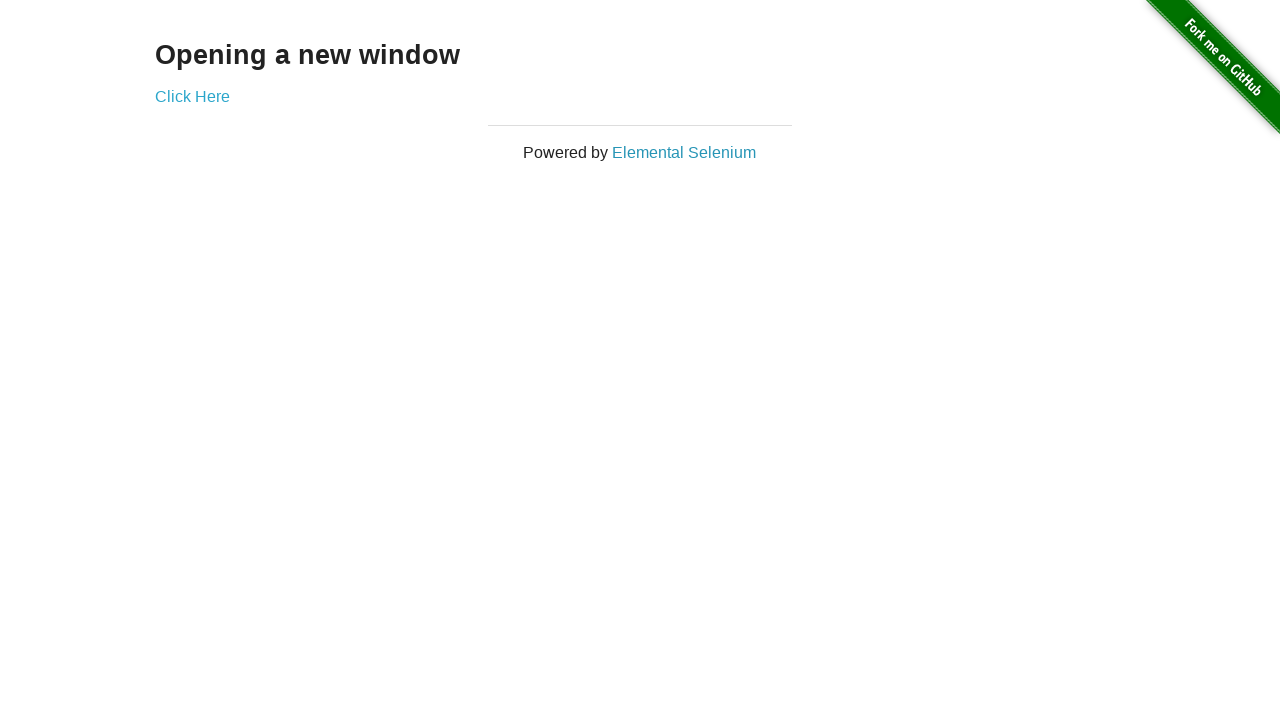

Retrieved all pages from context
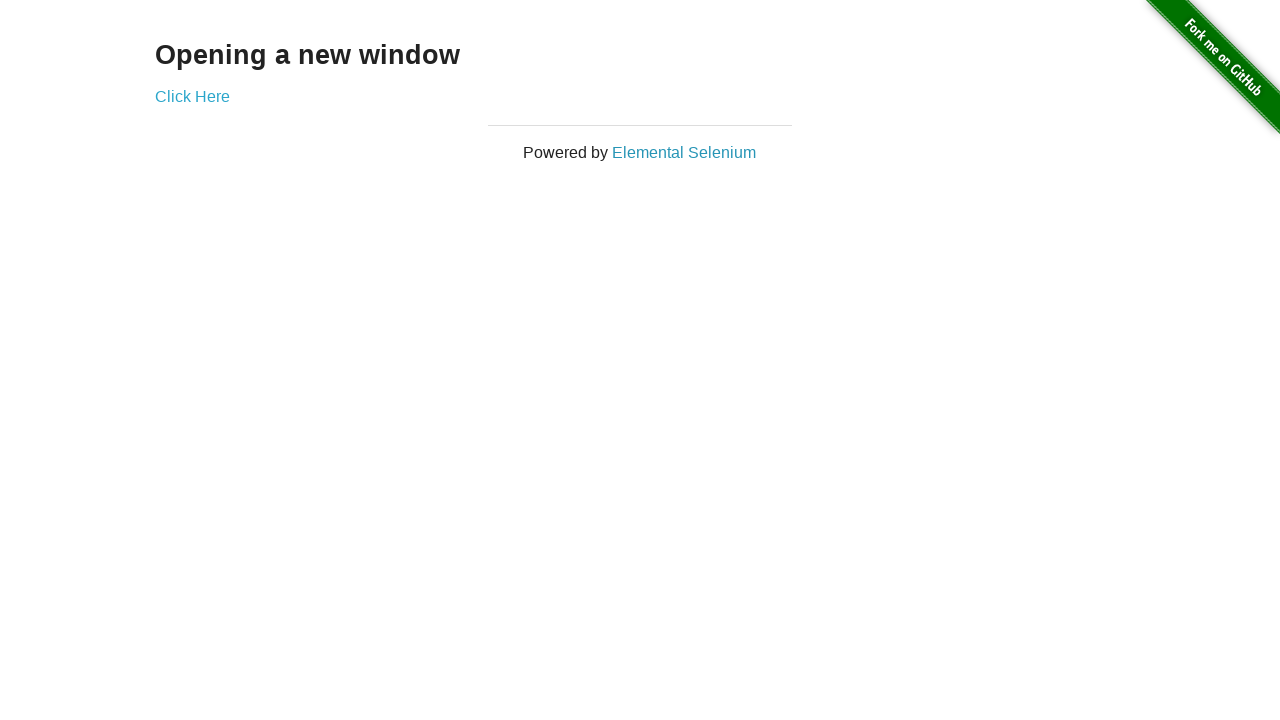

Waited for page load state
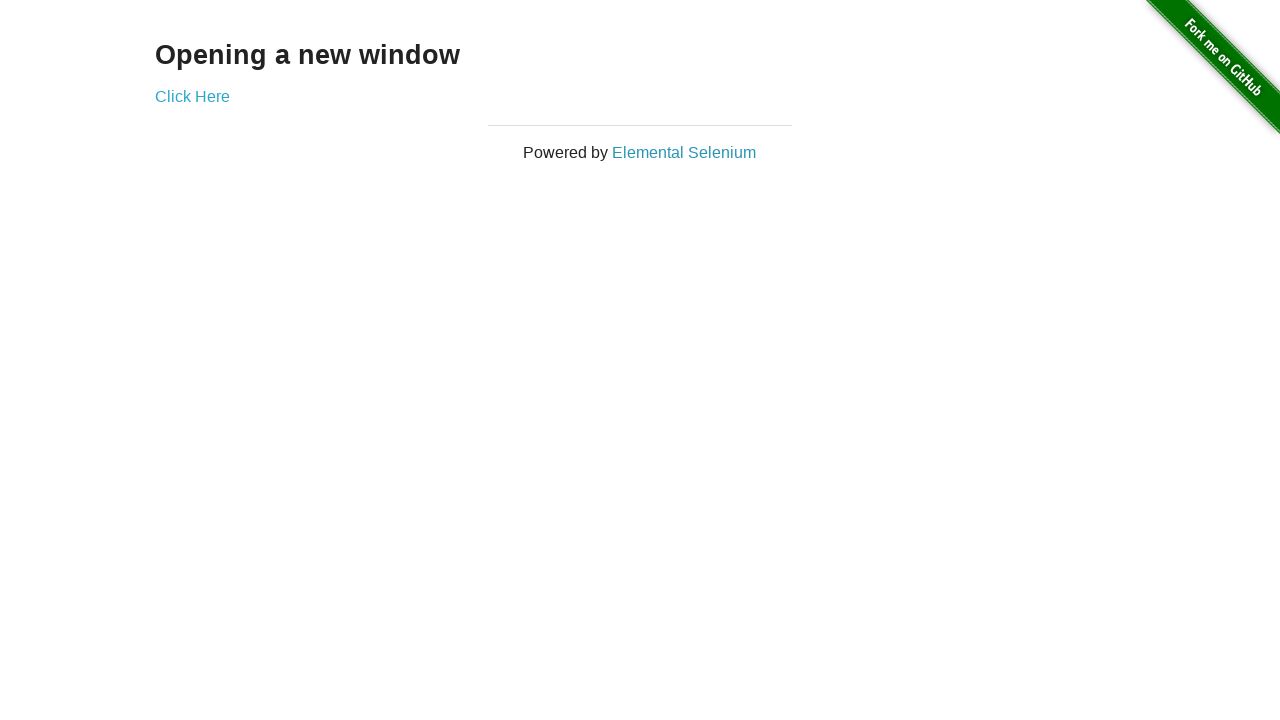

Waited for page load state
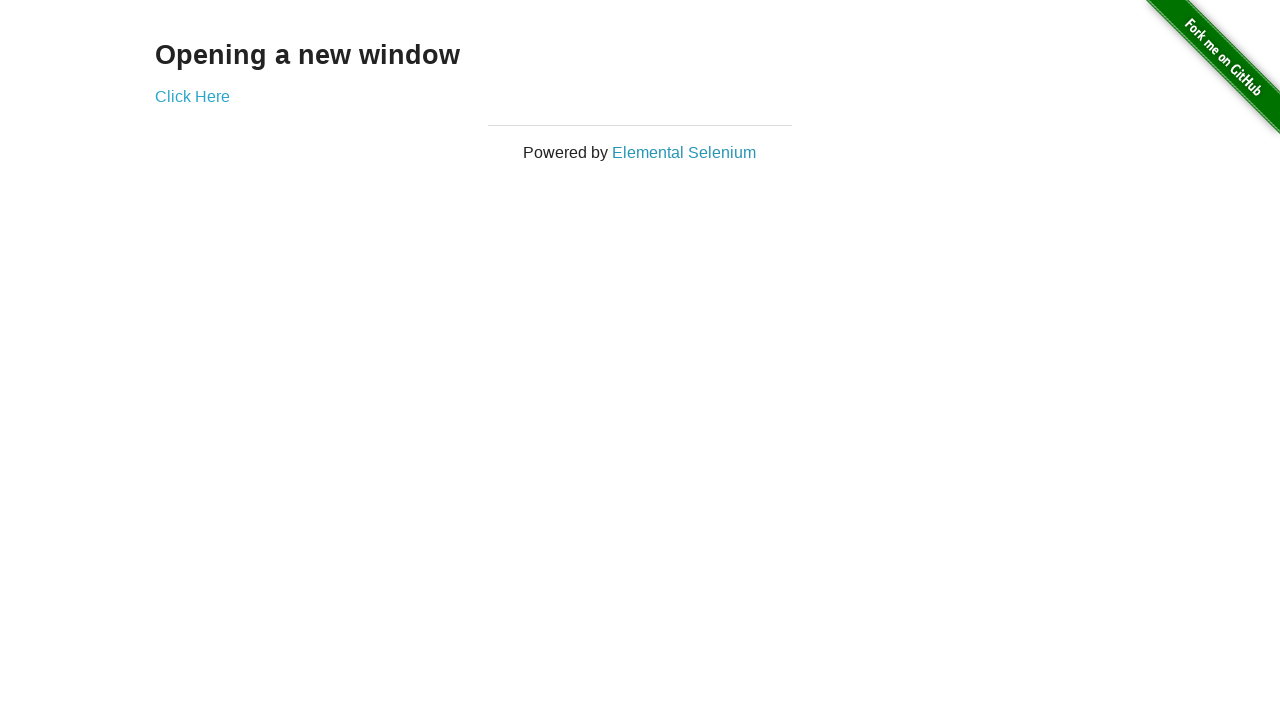

Waited for page load state
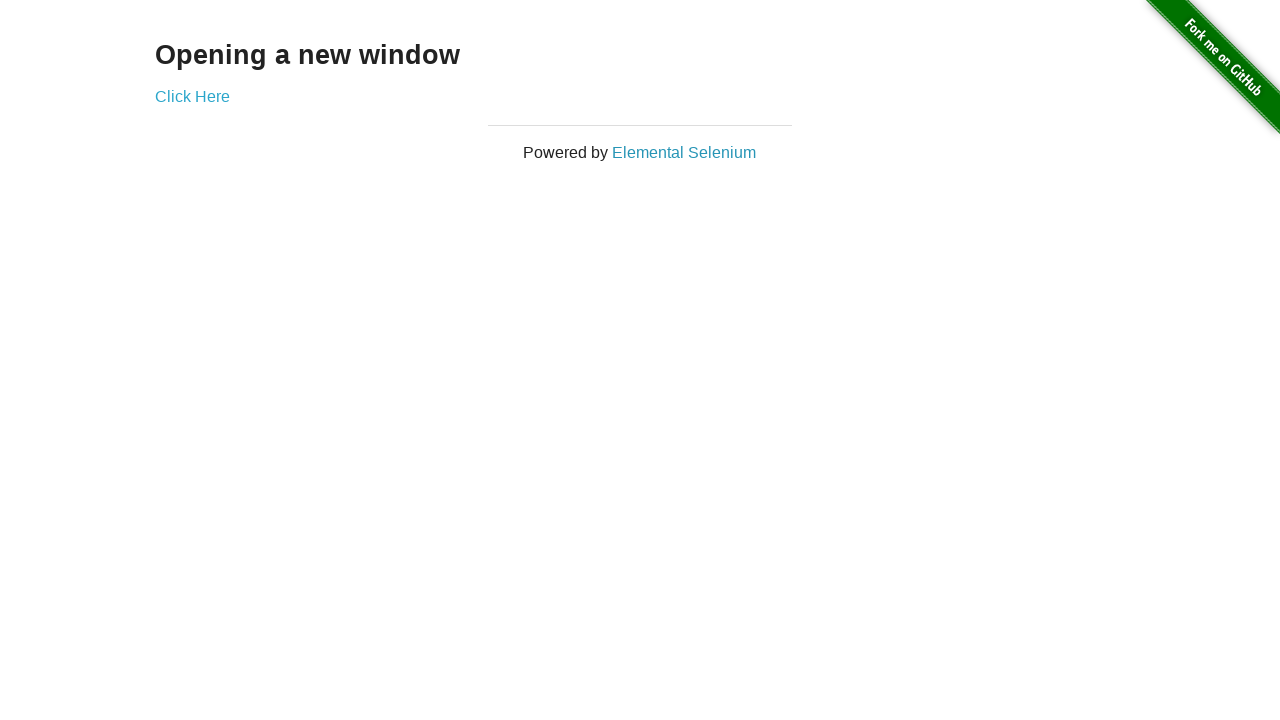

Found 'Home | Elemental Selenium' window, retrieved h1 header text: Elemental Selenium
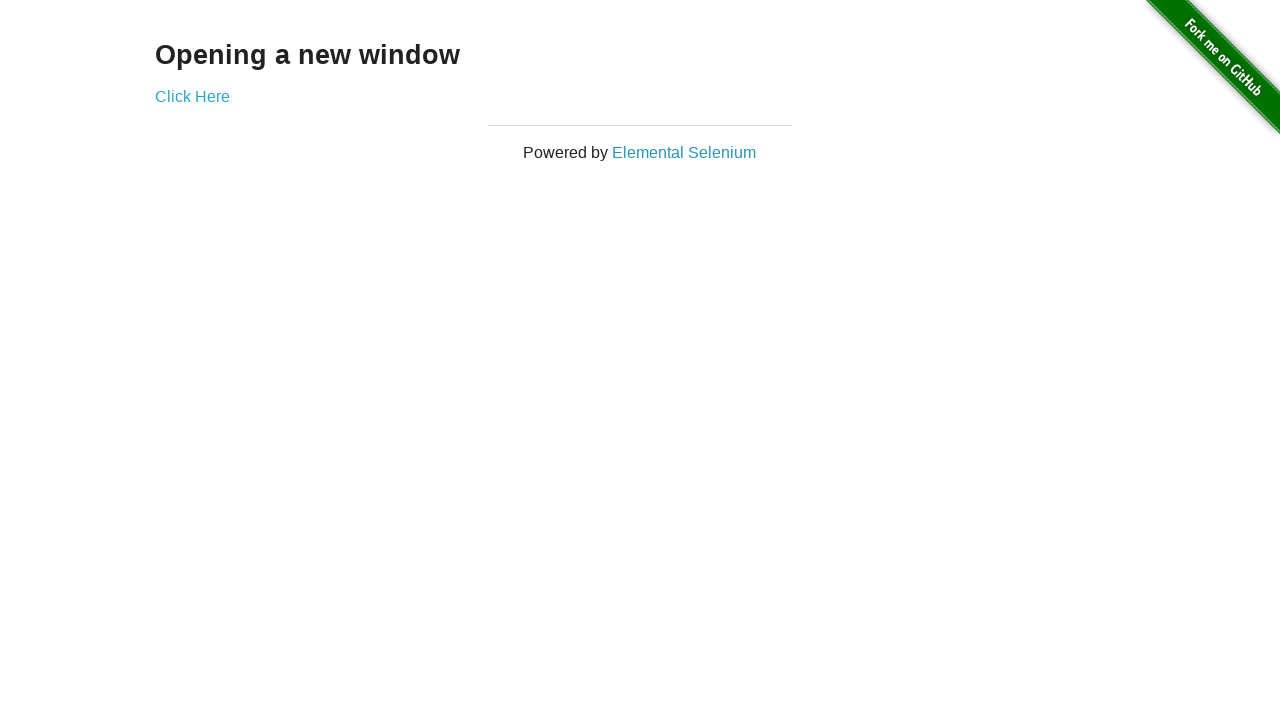

Switched back to parent window
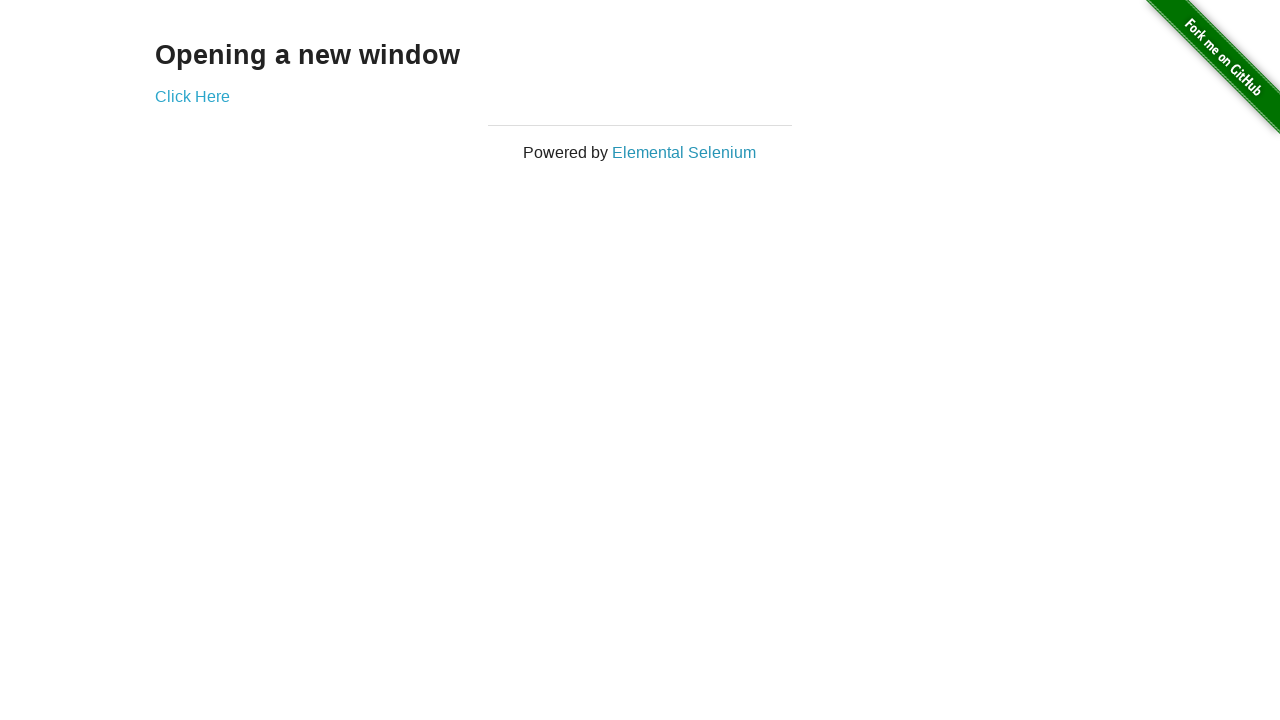

Retrieved parent window title: The Internet
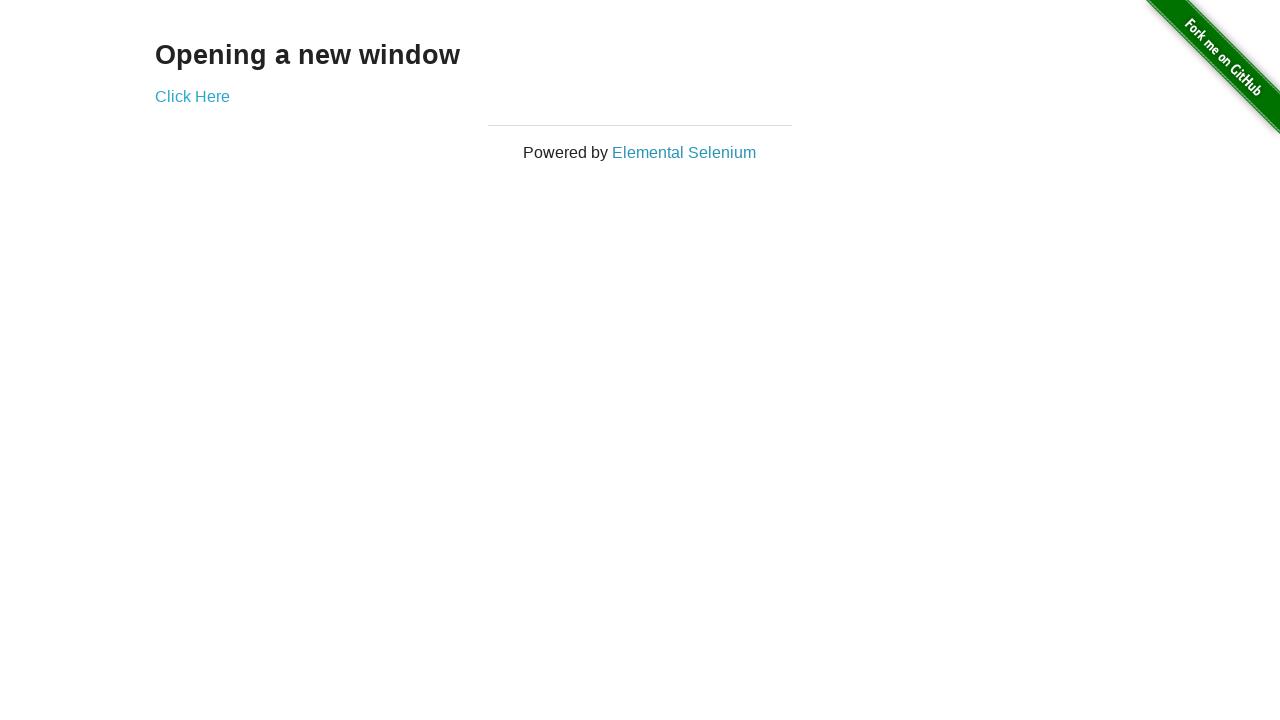

Retrieved h3 header text from parent window: Opening a new window
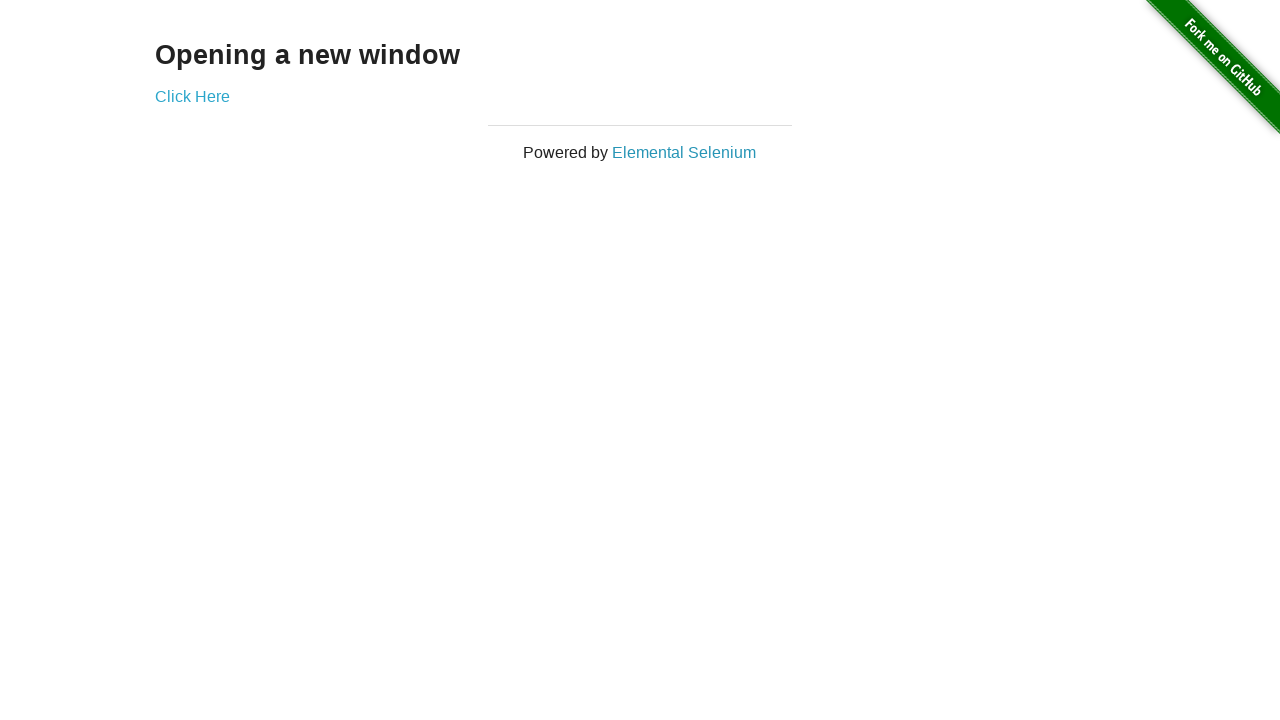

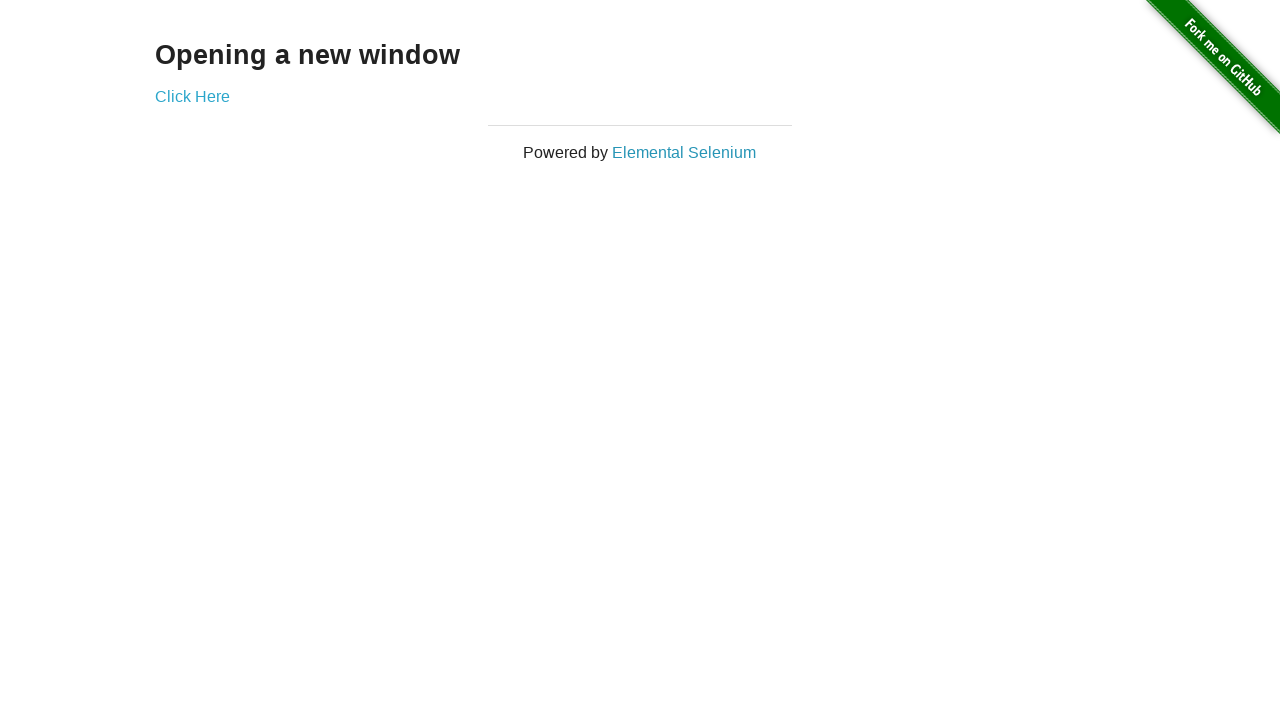